Tests opening a new browser tab by clicking the tab button and verifying content in the new tab

Starting URL: https://demoqa.com/browser-windows

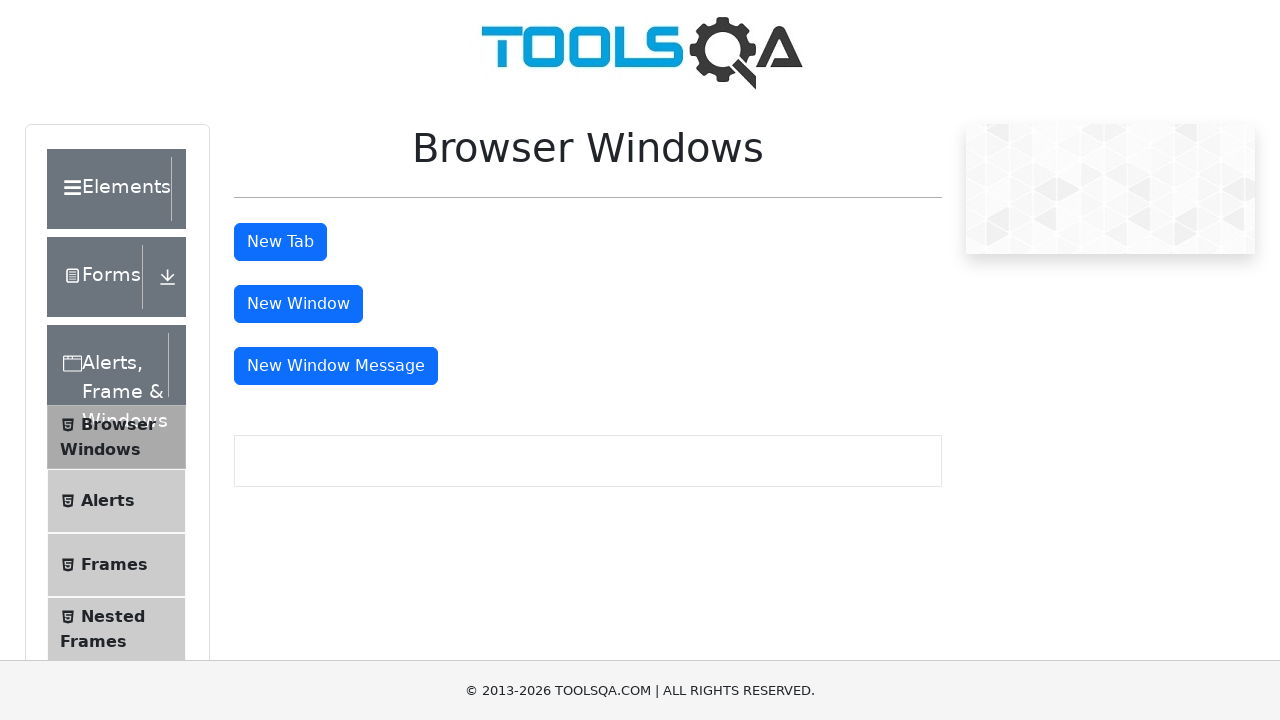

Clicked tab button to open new browser tab at (280, 242) on #tabButton
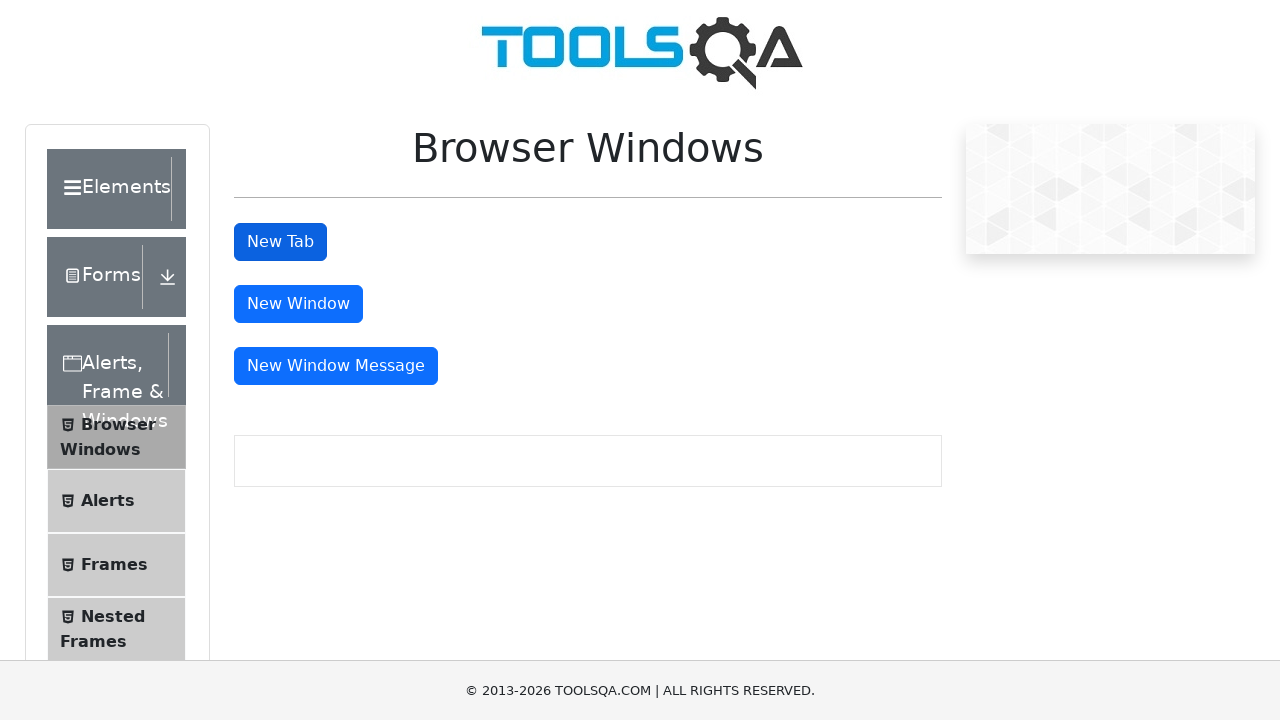

New tab opened and reference obtained
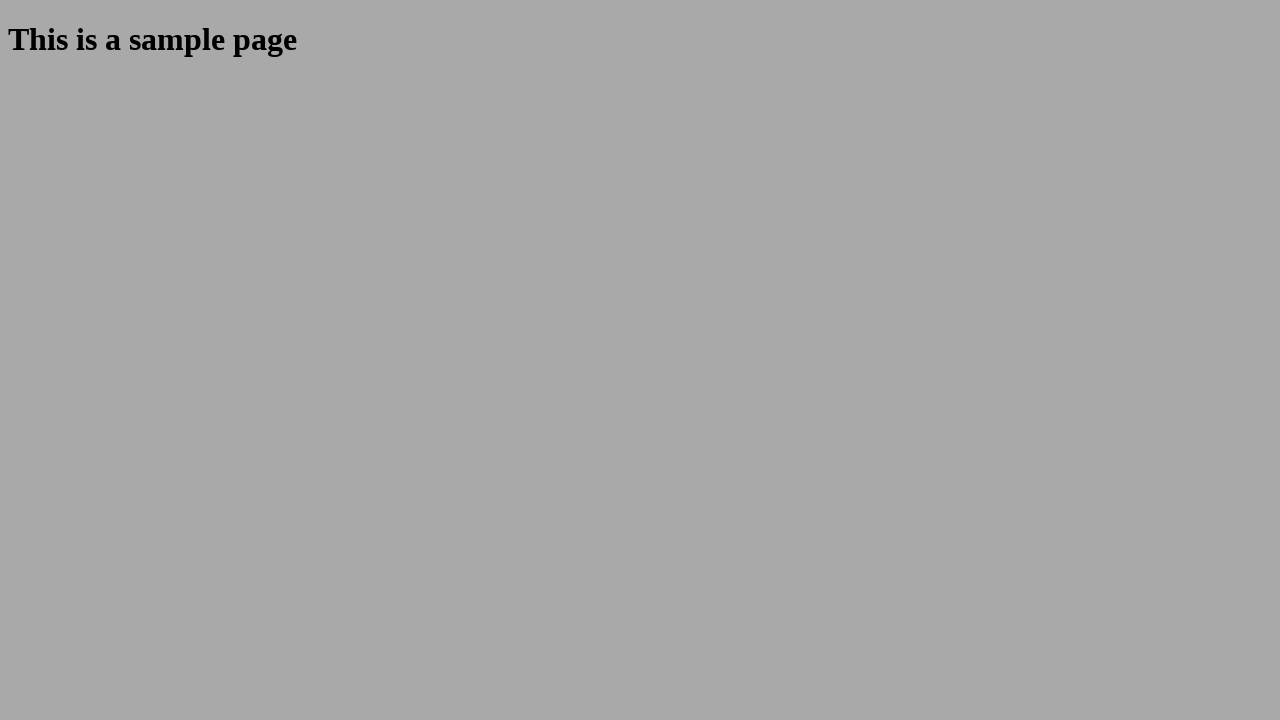

Waited for sample heading to load in new tab
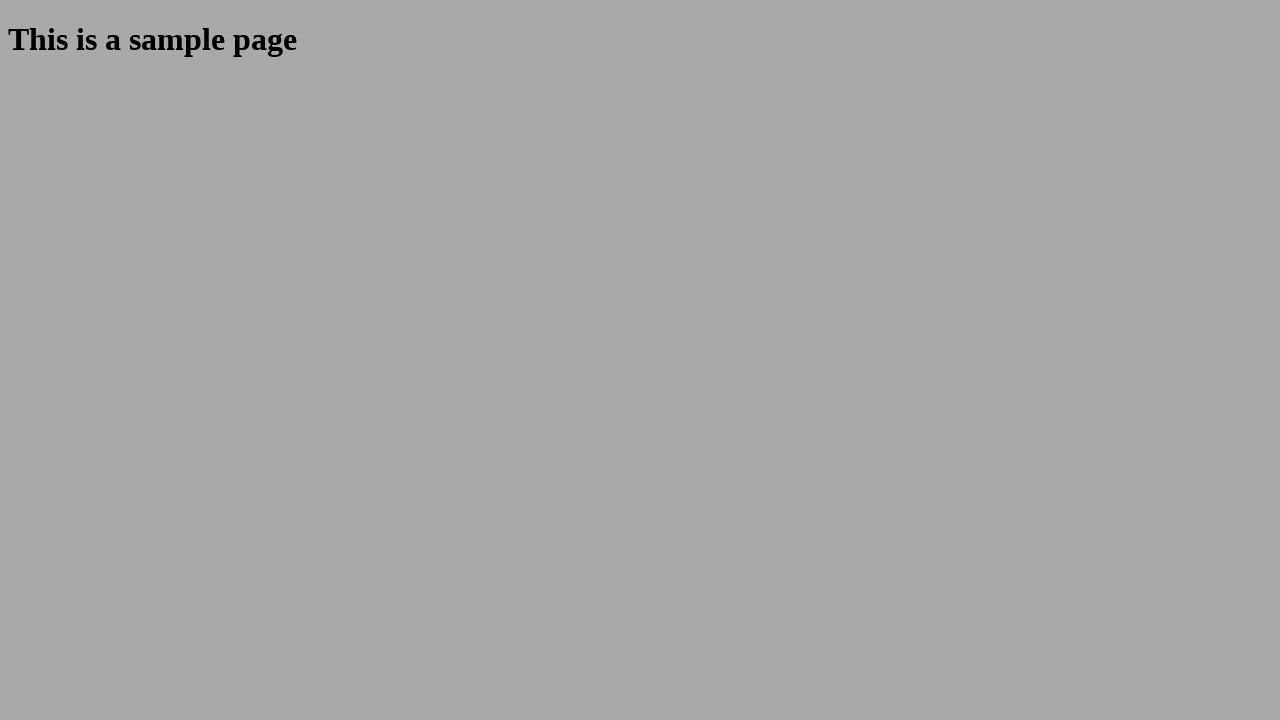

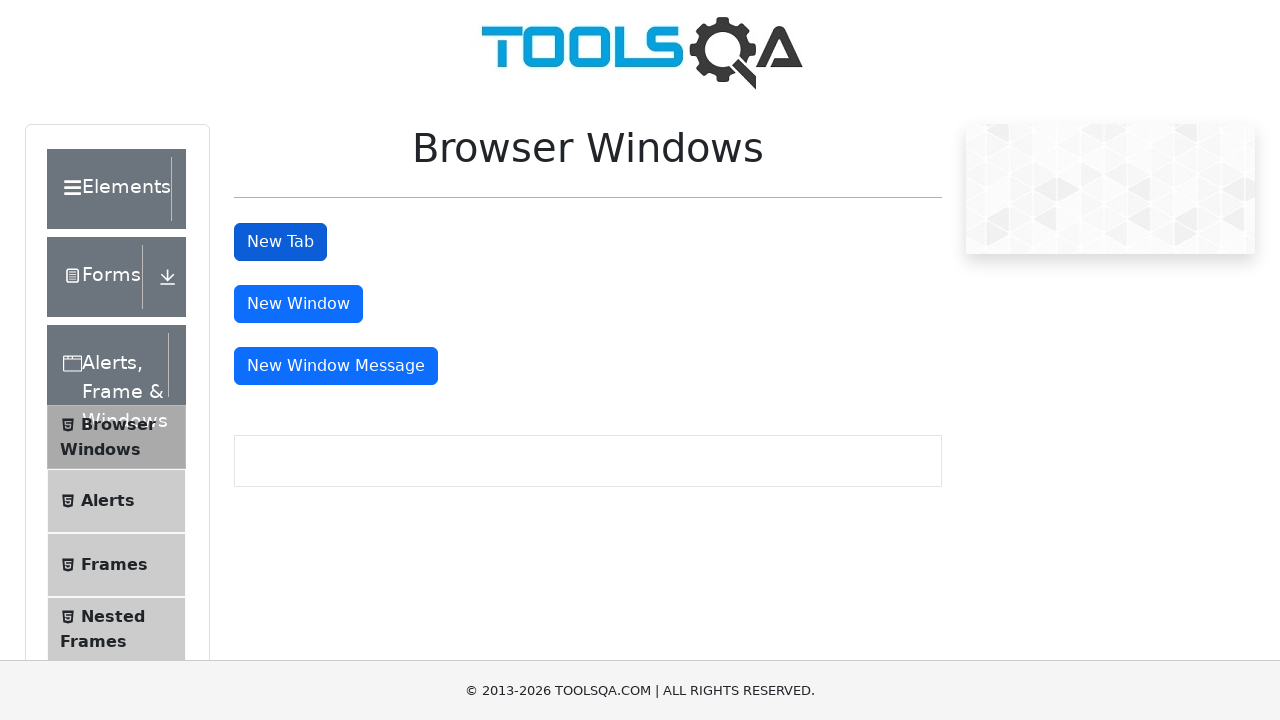